Tests editing a todo item by double-clicking, filling new text, and pressing Enter

Starting URL: https://demo.playwright.dev/todomvc

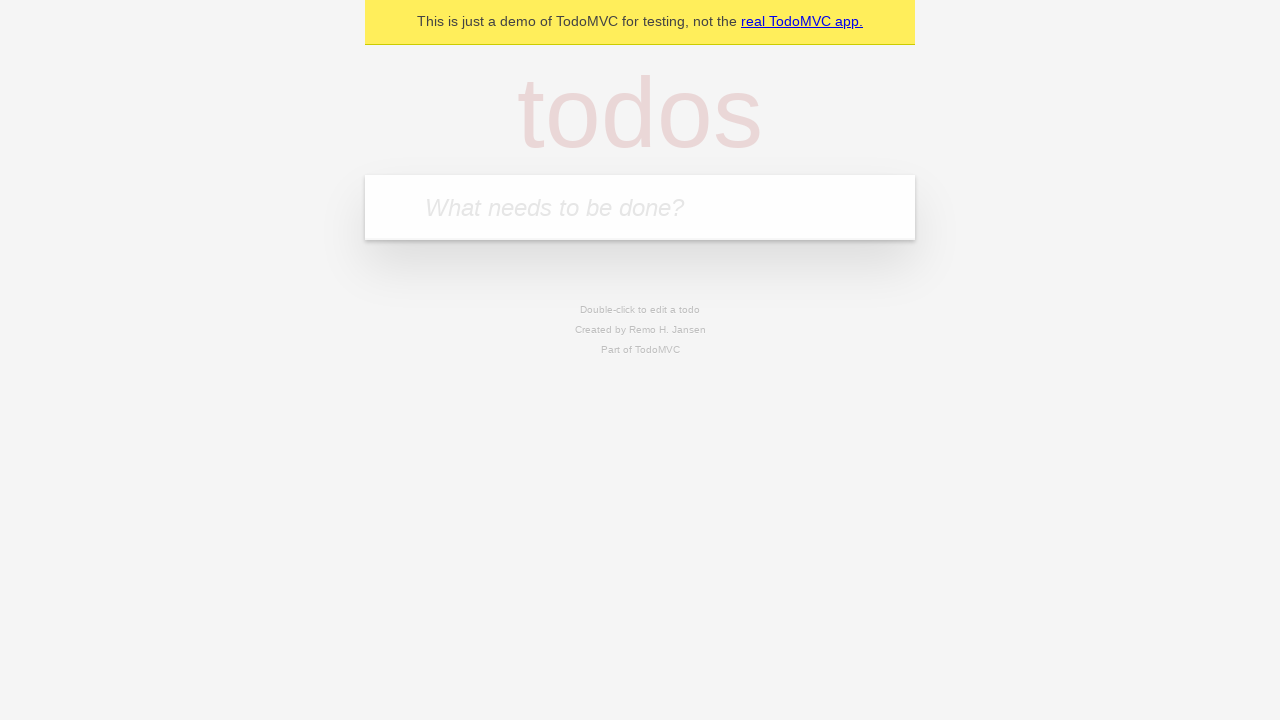

Filled first todo input with 'buy some cheese' on internal:attr=[placeholder="What needs to be done?"i]
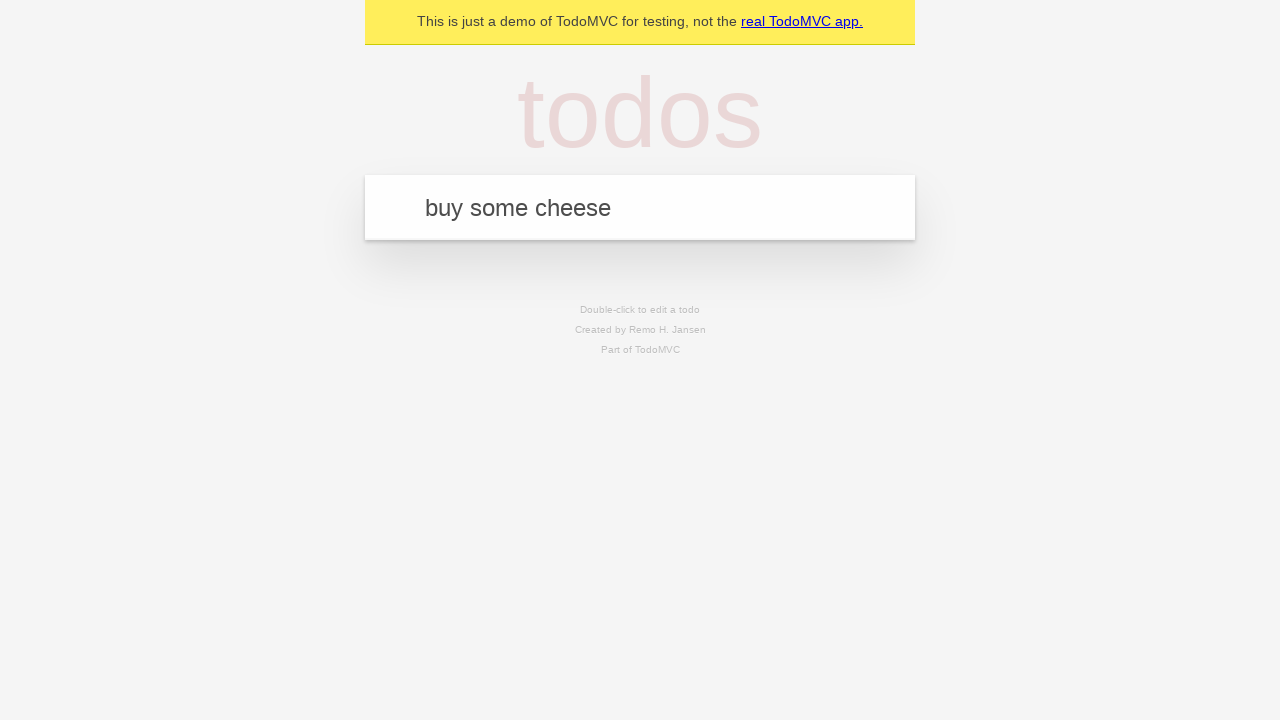

Pressed Enter to create first todo item on internal:attr=[placeholder="What needs to be done?"i]
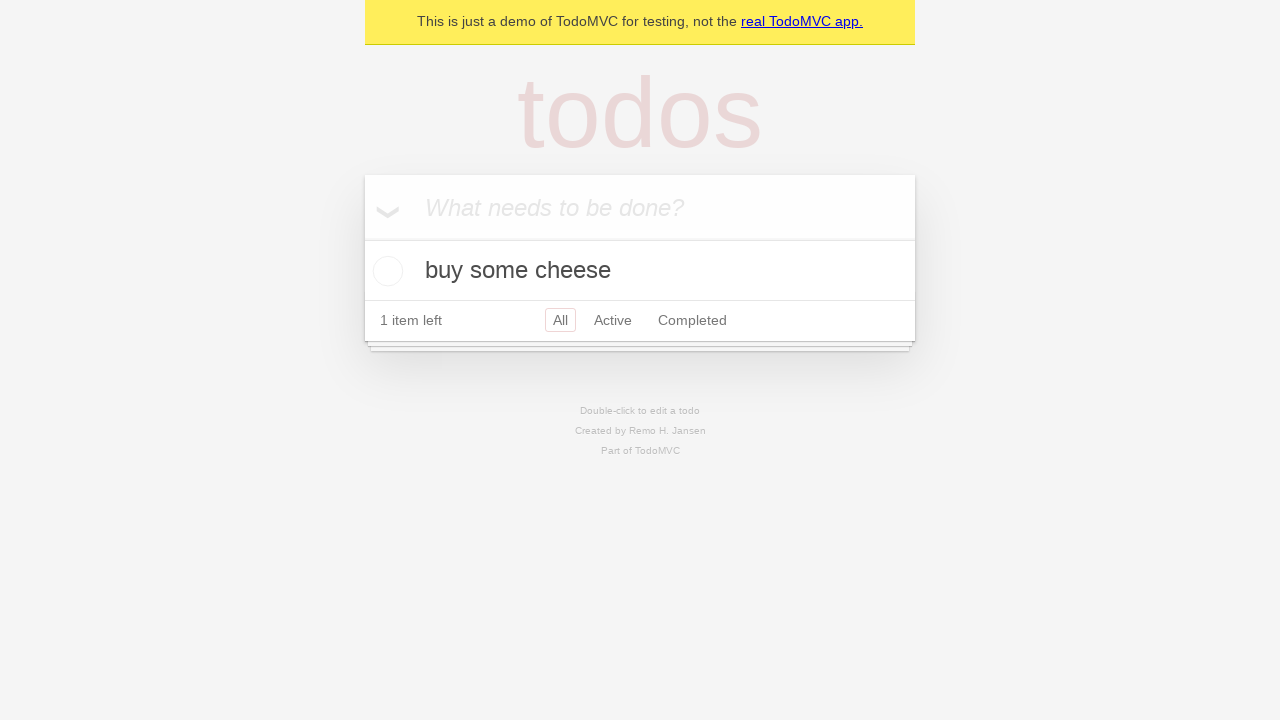

Filled todo input with 'feed the cat' on internal:attr=[placeholder="What needs to be done?"i]
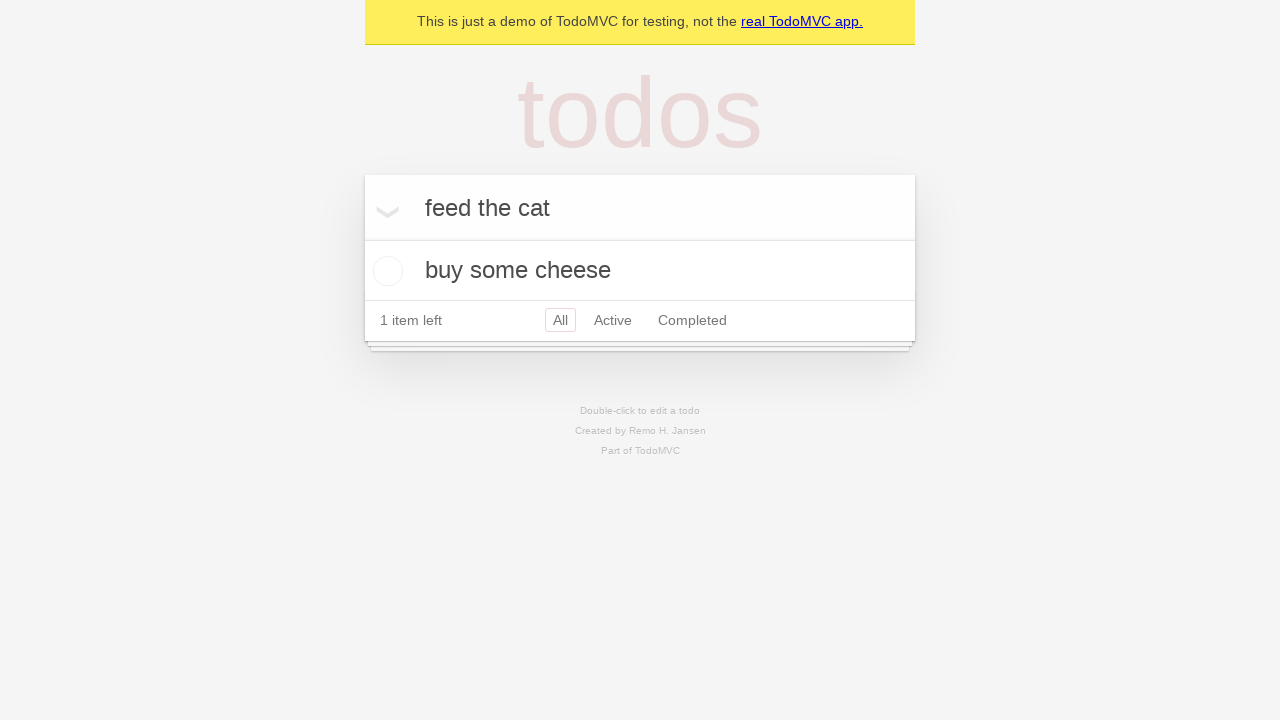

Pressed Enter to create second todo item on internal:attr=[placeholder="What needs to be done?"i]
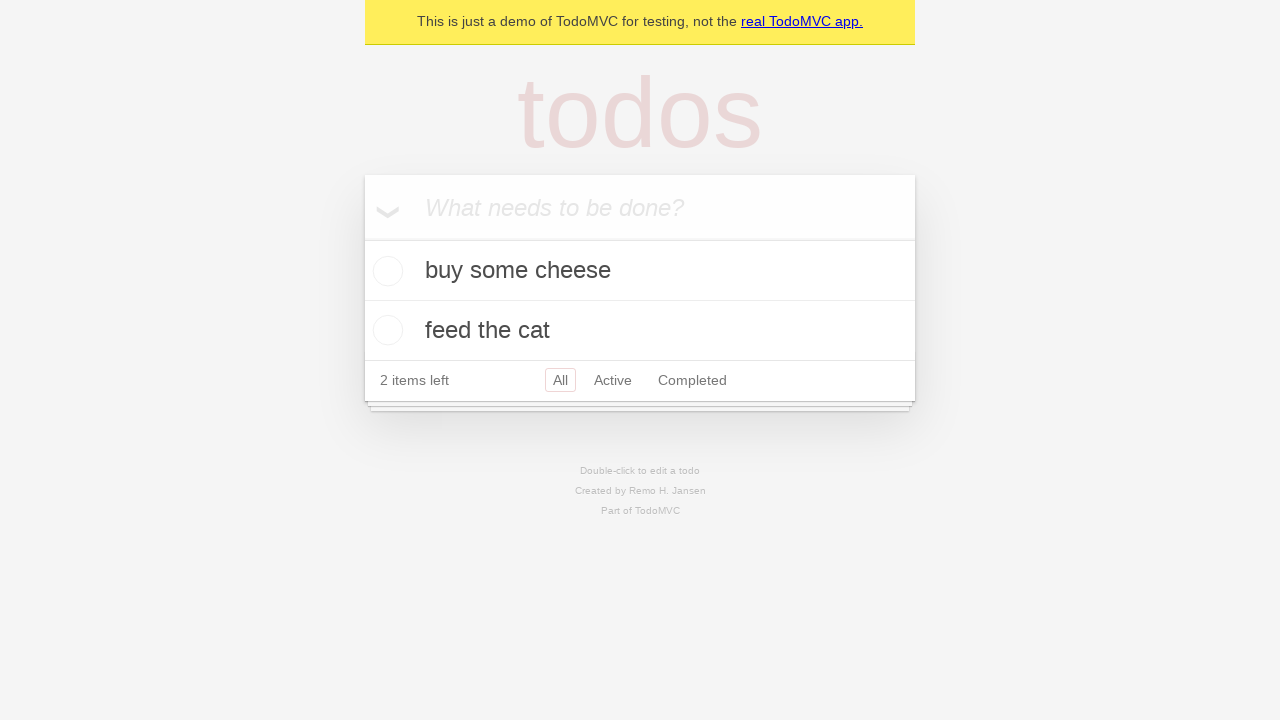

Filled todo input with 'book a doctors appointment' on internal:attr=[placeholder="What needs to be done?"i]
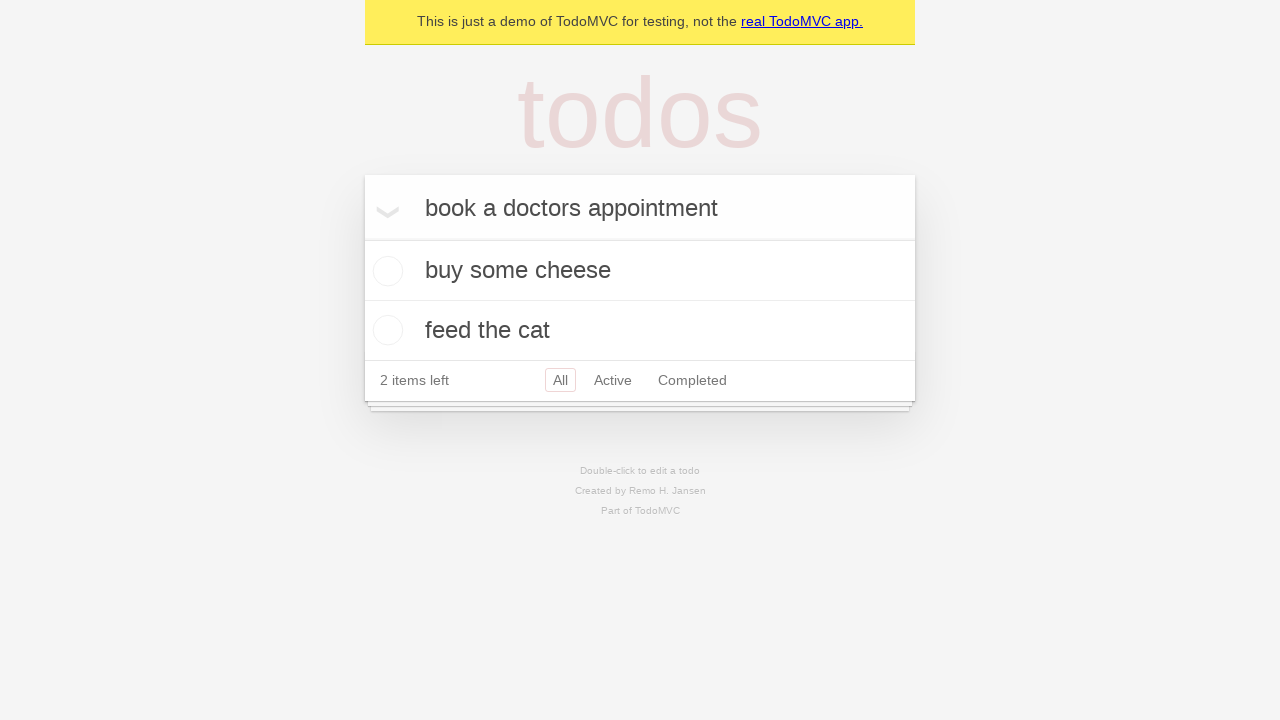

Pressed Enter to create third todo item on internal:attr=[placeholder="What needs to be done?"i]
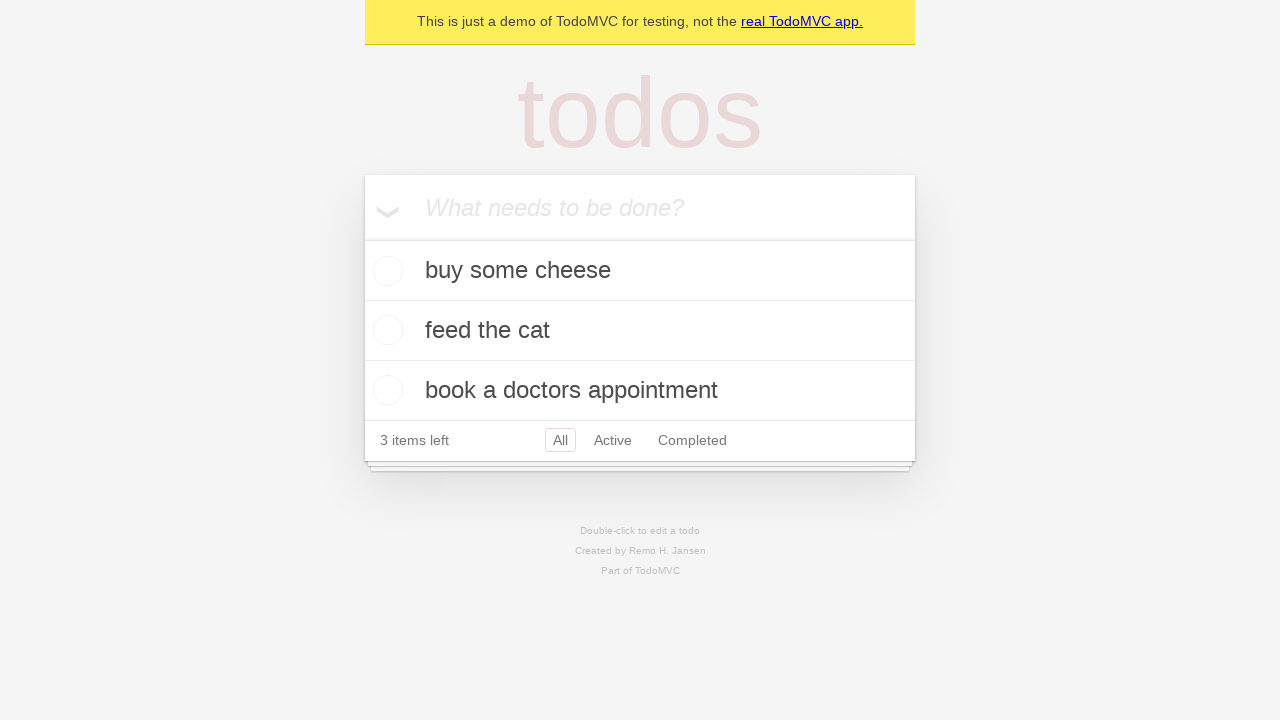

Waited for todo items to be rendered
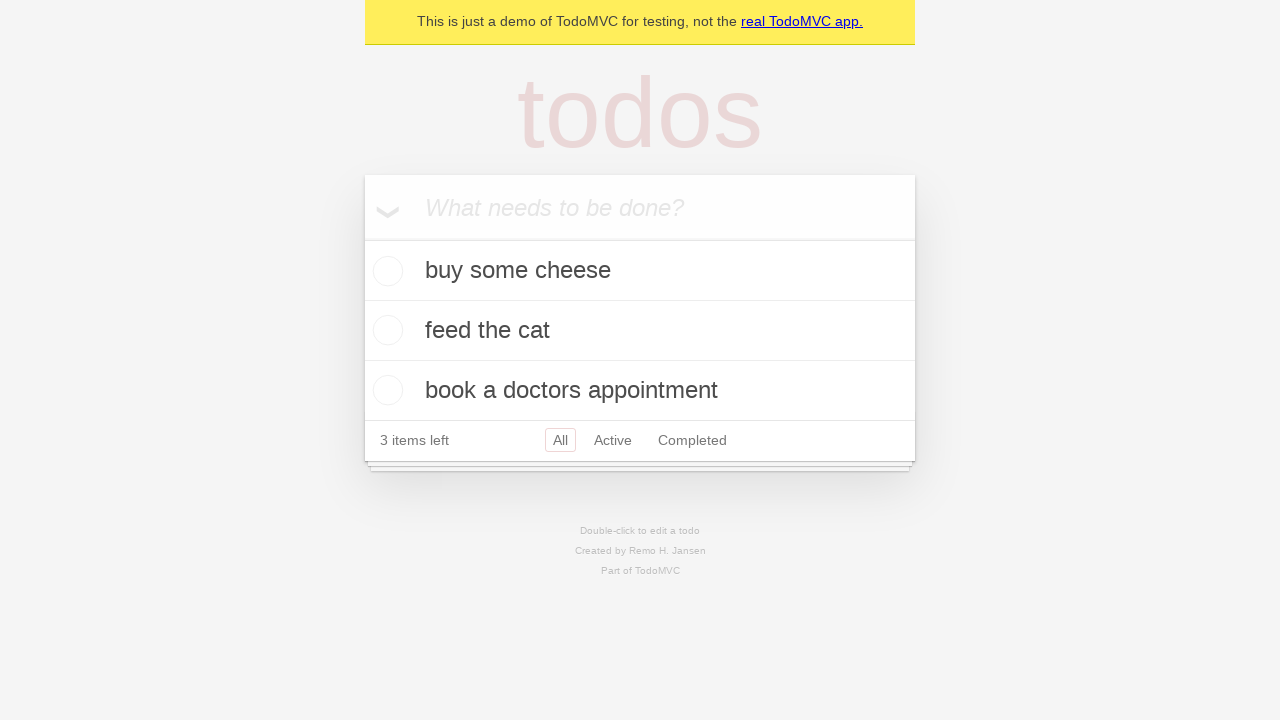

Double-clicked second todo item to enter edit mode at (640, 331) on internal:testid=[data-testid="todo-item"s] >> nth=1
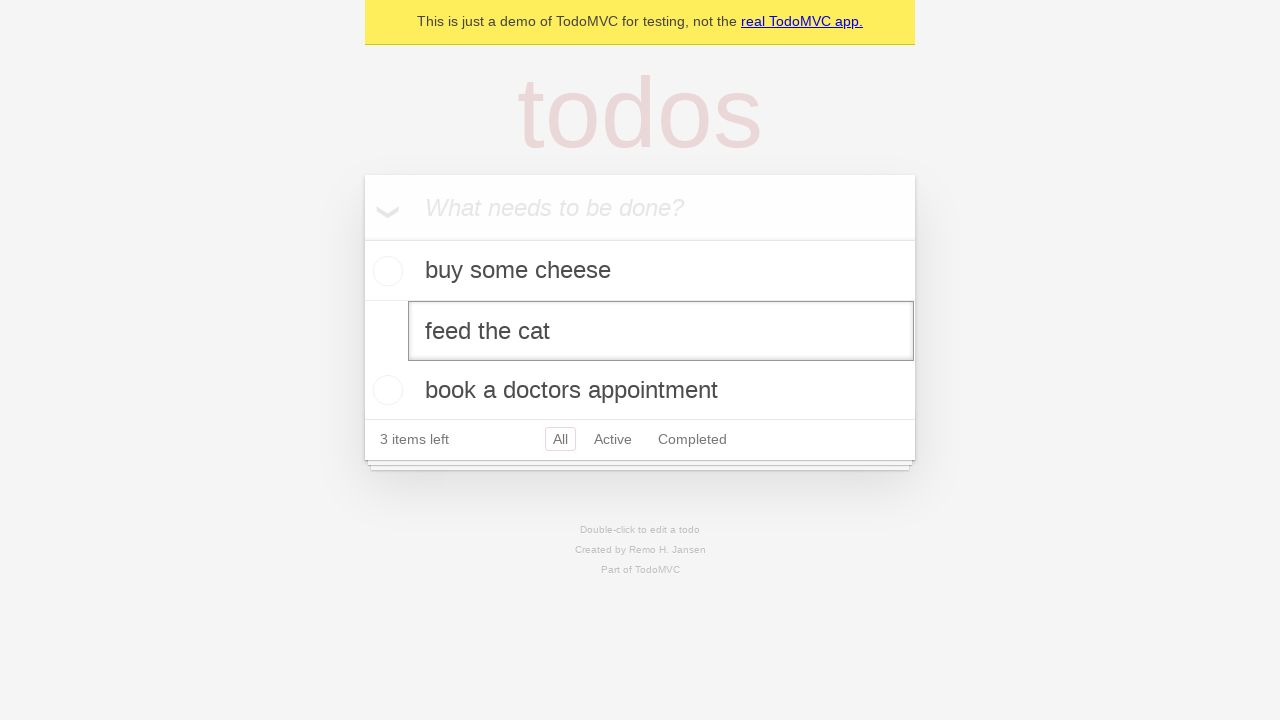

Filled edit textbox with 'buy some sausages' on internal:testid=[data-testid="todo-item"s] >> nth=1 >> internal:role=textbox[nam
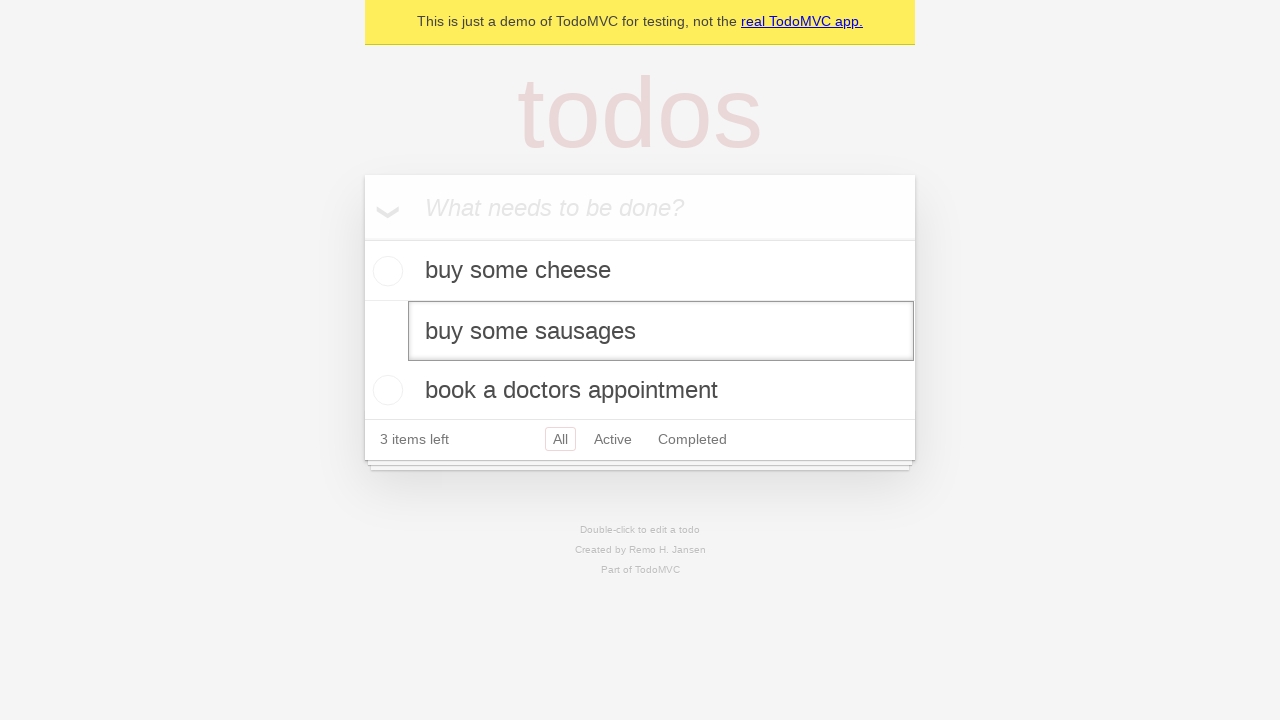

Pressed Enter to save the edited todo item on internal:testid=[data-testid="todo-item"s] >> nth=1 >> internal:role=textbox[nam
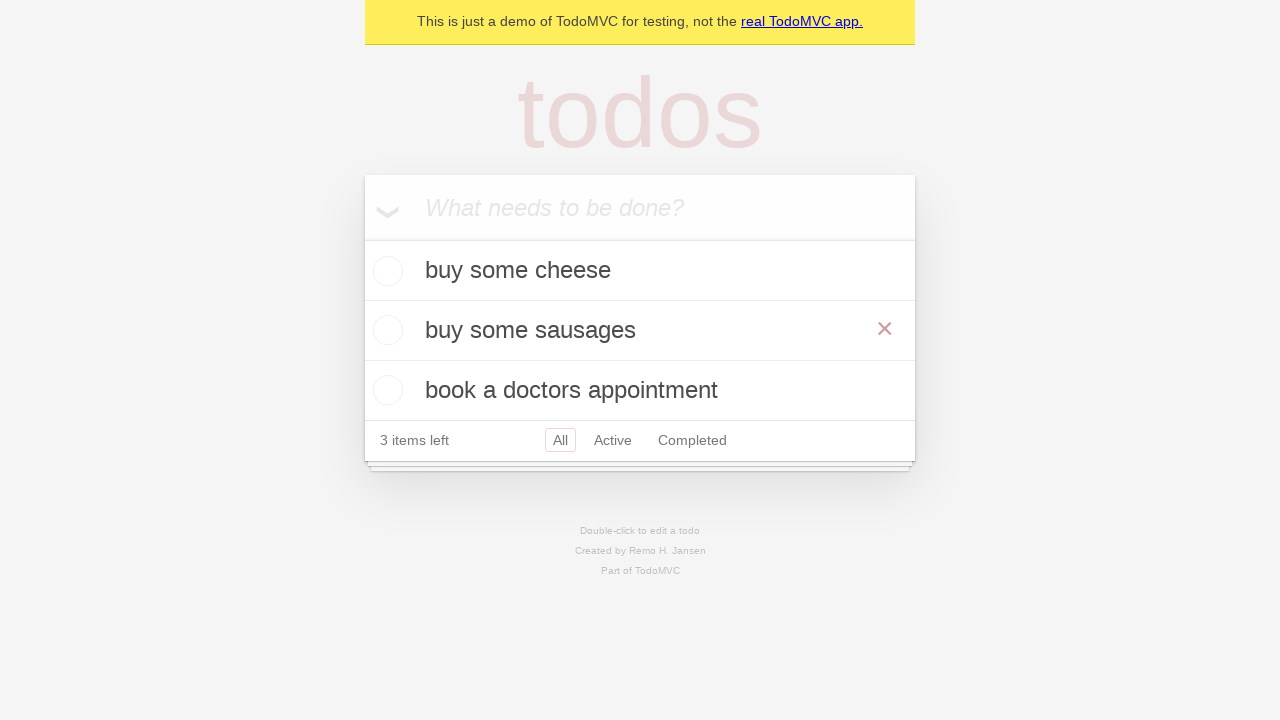

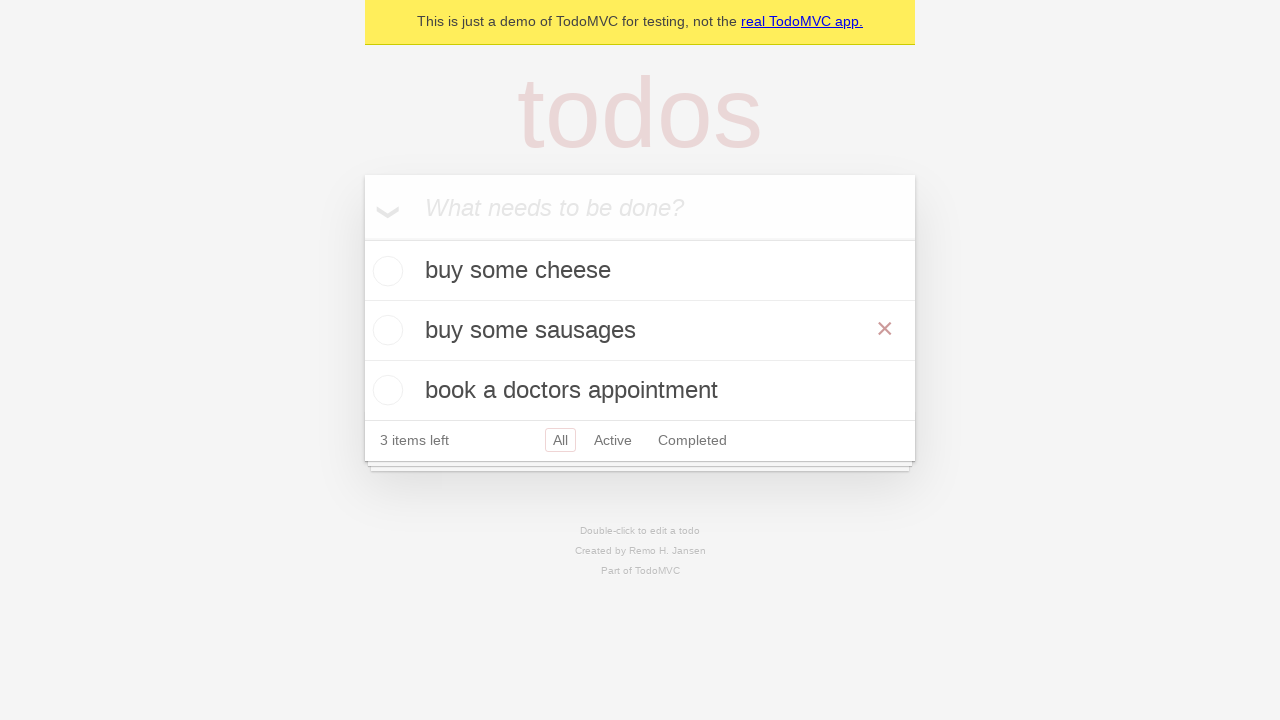